Tests radio button functionality by clicking on different radio options and verifying the selection messages appear correctly, including checking that the disabled radio button is properly disabled.

Starting URL: https://demoqa.com/

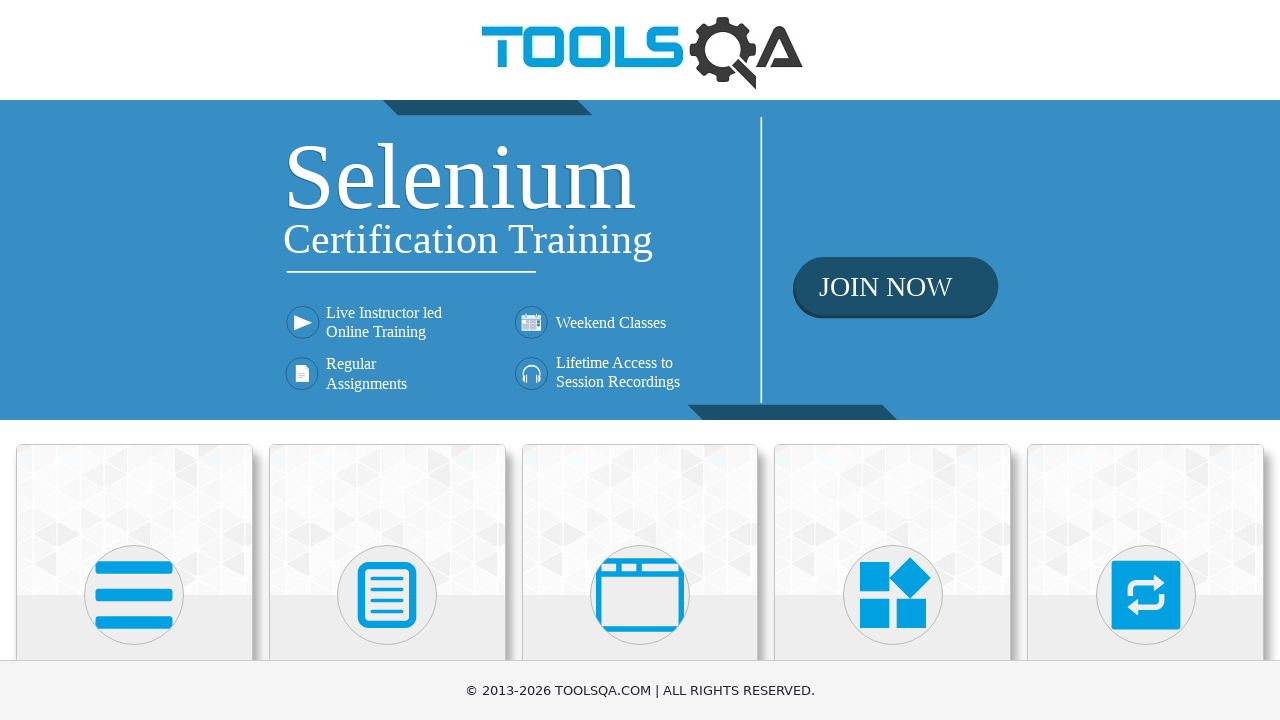

Clicked on Elements section at (134, 360) on internal:text="Elements"i
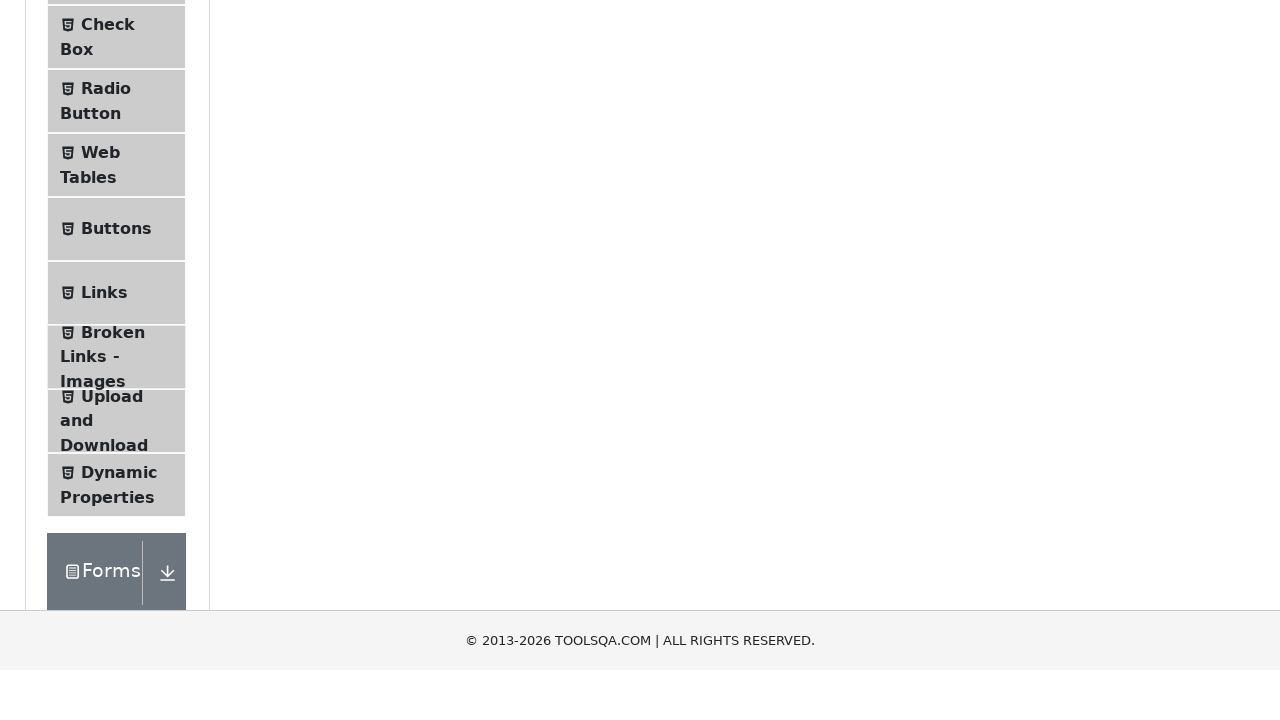

Clicked on Radio Button menu item at (106, 376) on internal:text="Radio Button"i
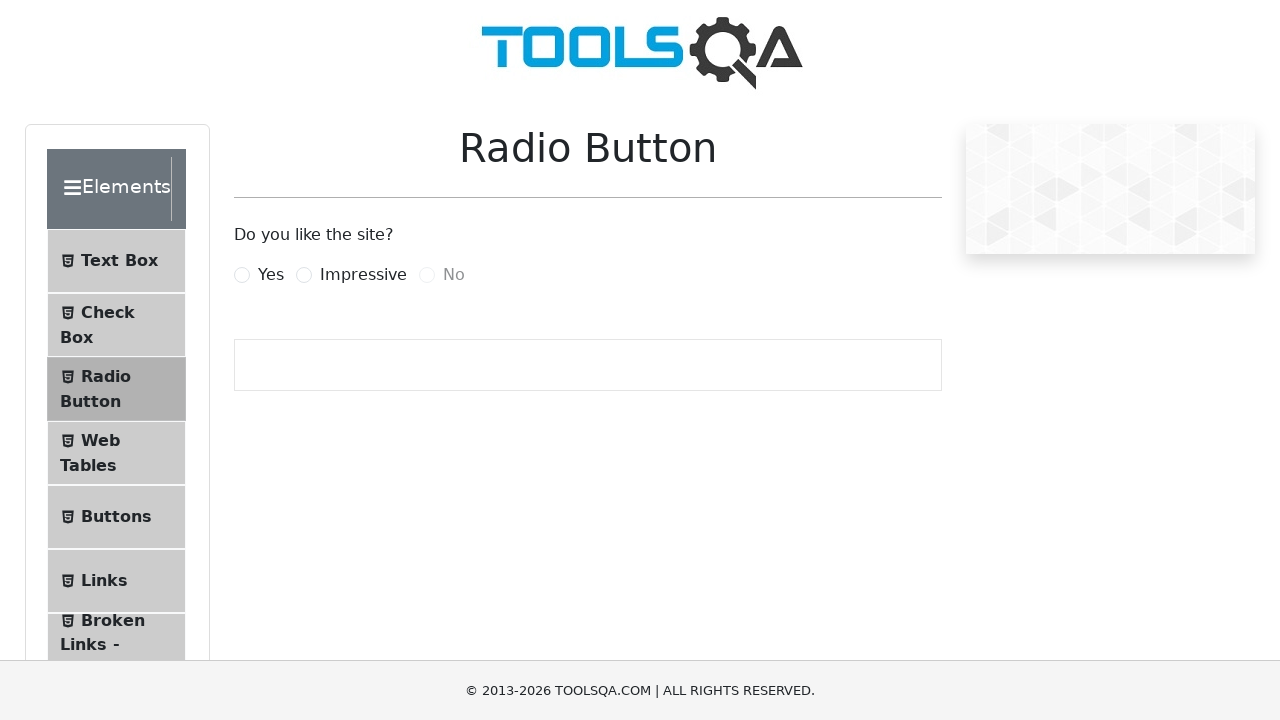

Selected 'Yes' radio button at (271, 275) on internal:text="Yes"i
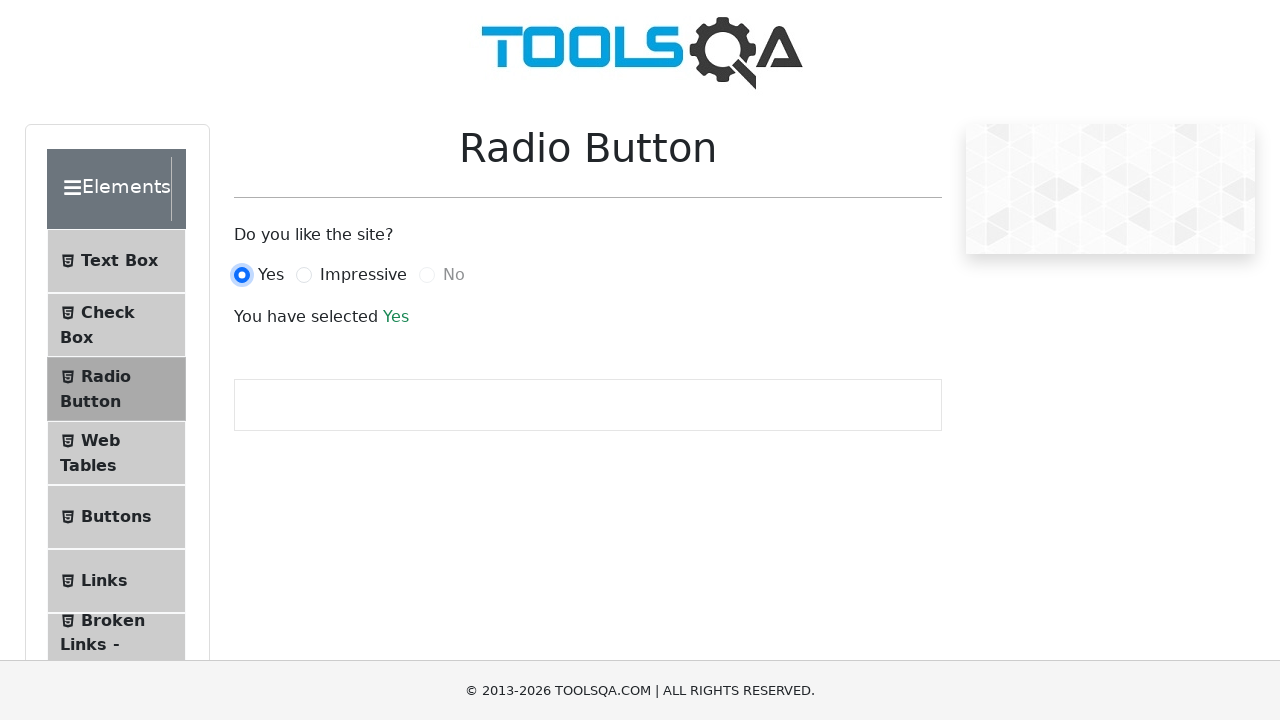

Selected 'Impressive' radio button at (363, 275) on internal:text="Impressive"i
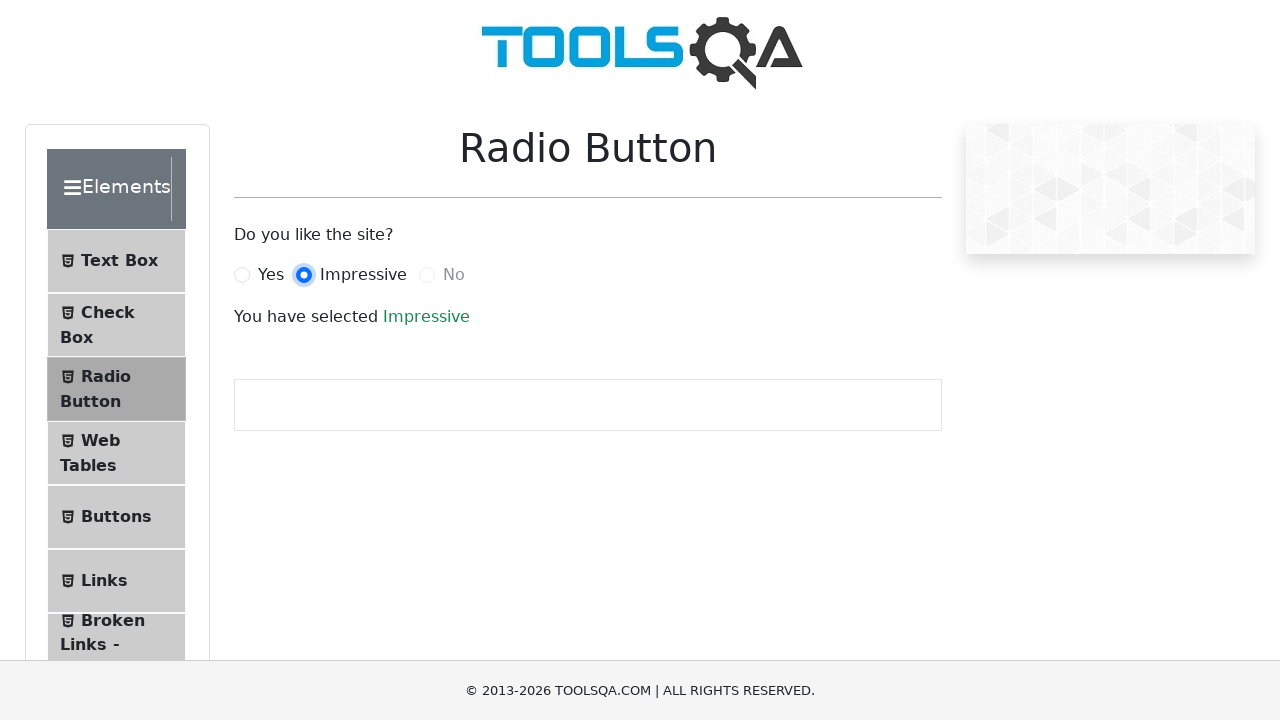

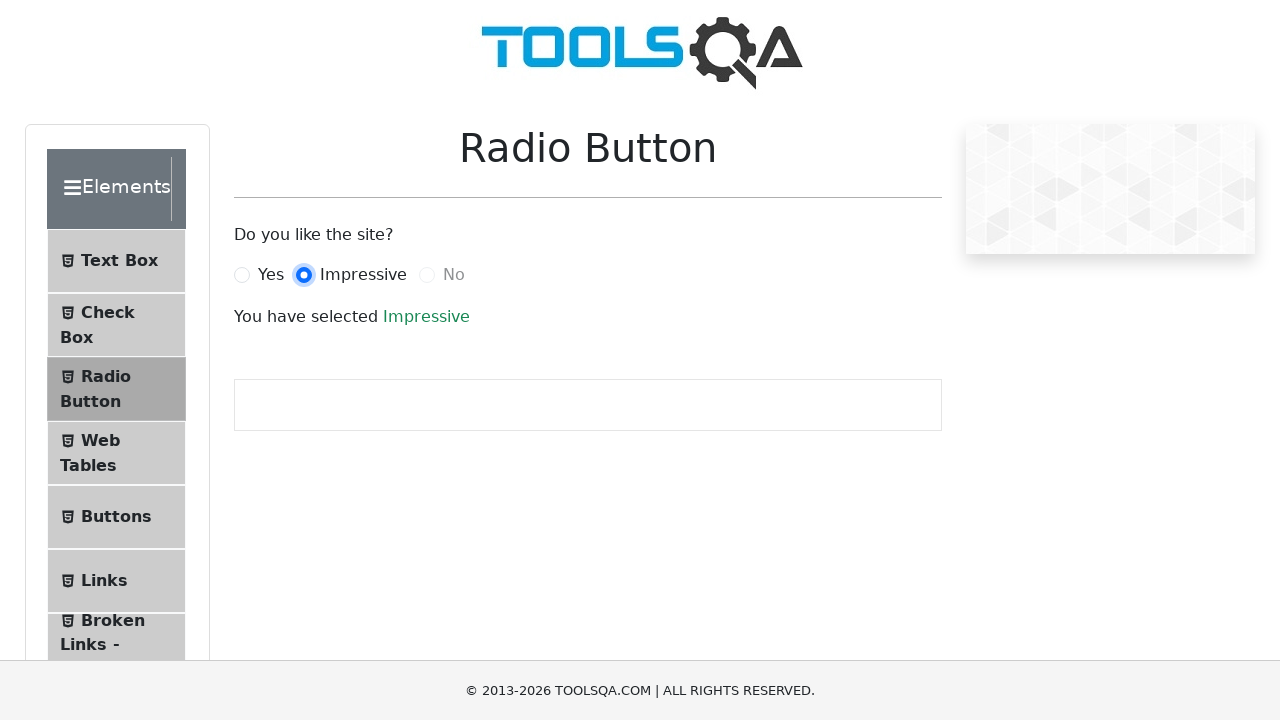